Tests that Clear completed button is hidden when no items are completed

Starting URL: https://demo.playwright.dev/todomvc

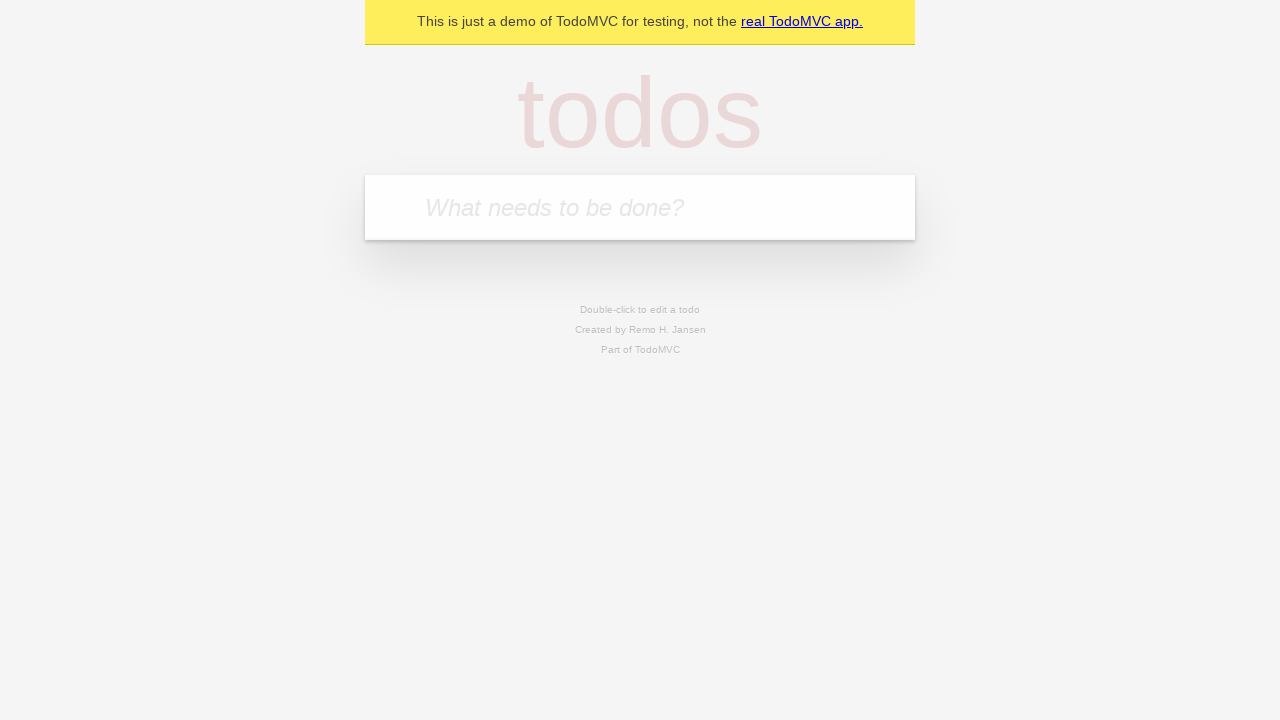

Filled new todo field with 'buy some cheese' on .new-todo
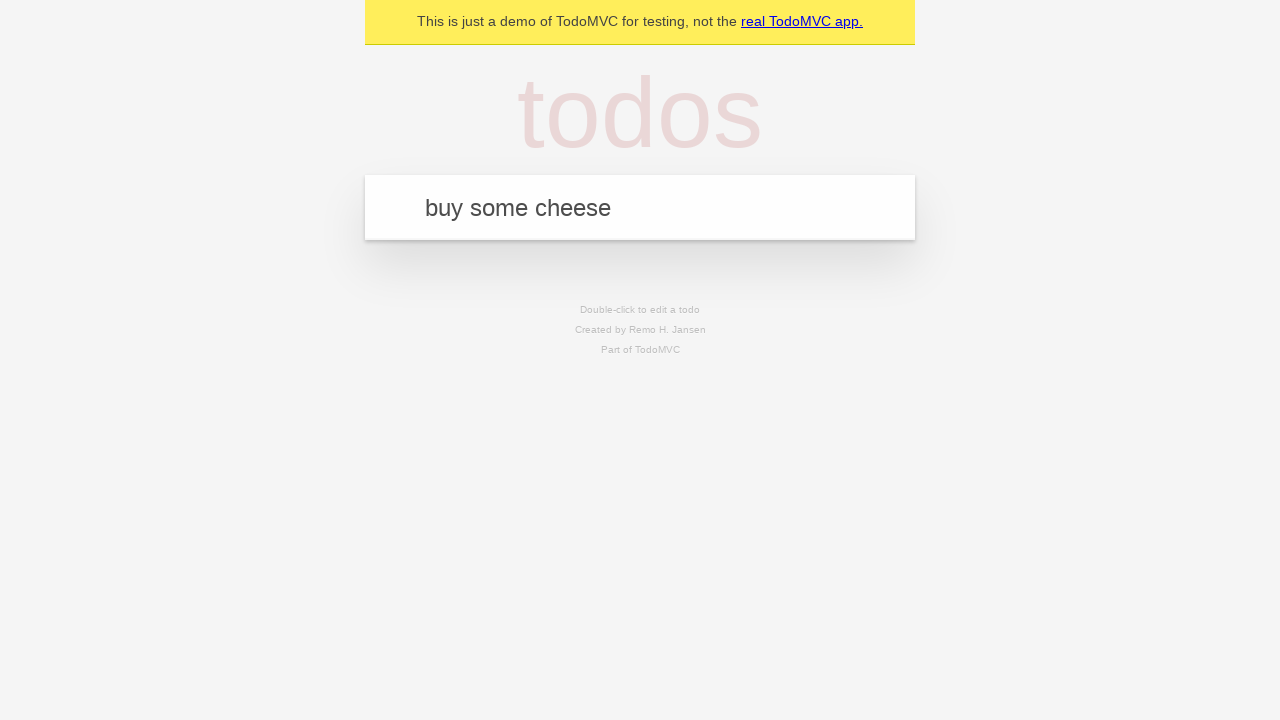

Pressed Enter to add first todo on .new-todo
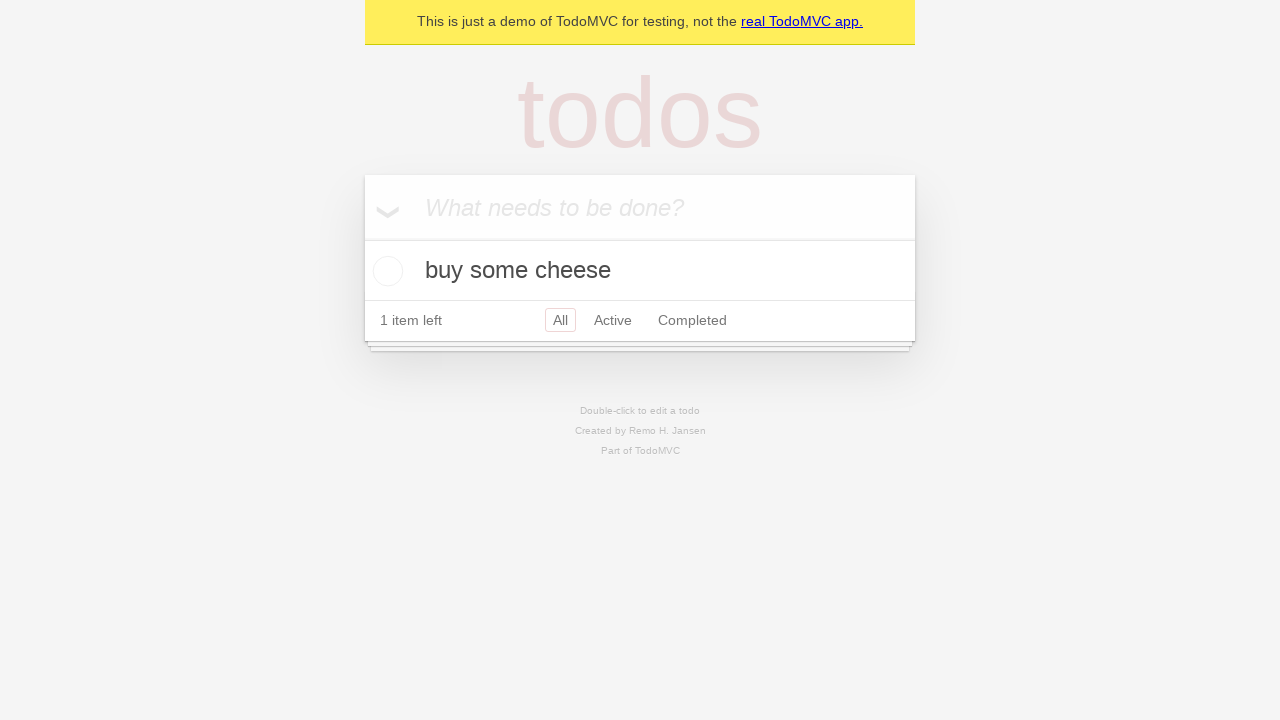

Filled new todo field with 'feed the cat' on .new-todo
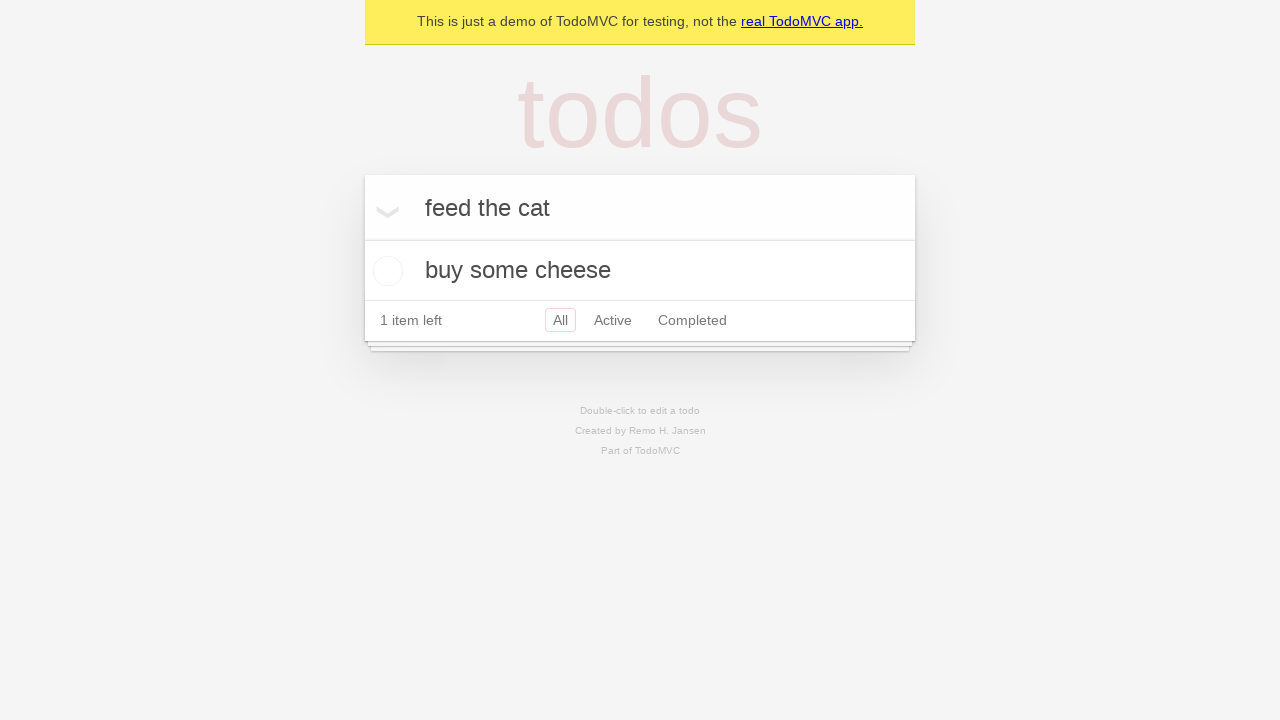

Pressed Enter to add second todo on .new-todo
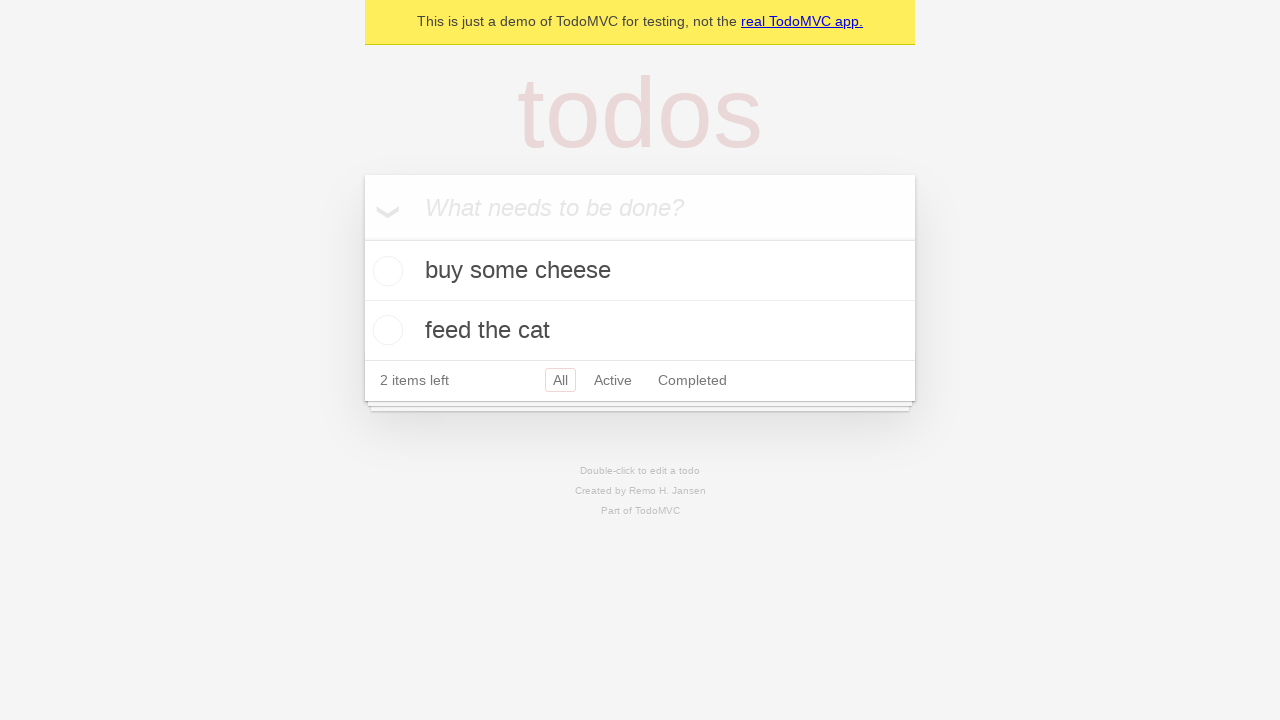

Filled new todo field with 'book a doctors appointment' on .new-todo
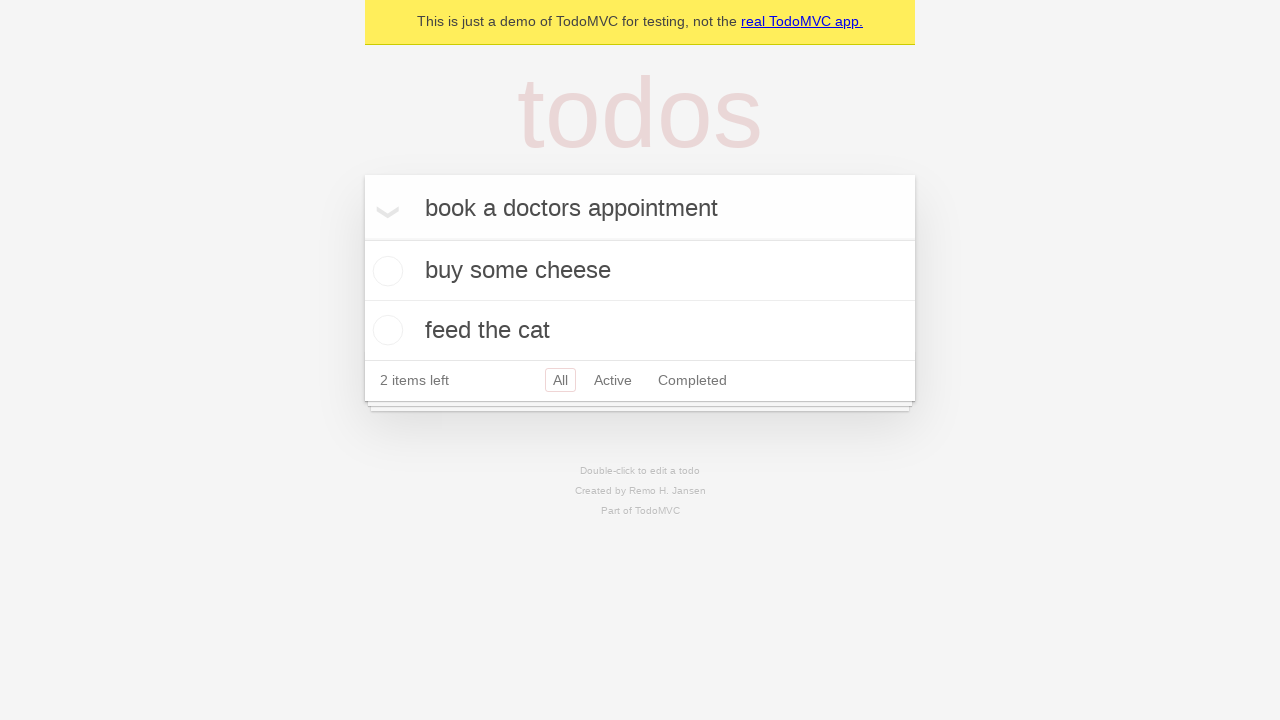

Pressed Enter to add third todo on .new-todo
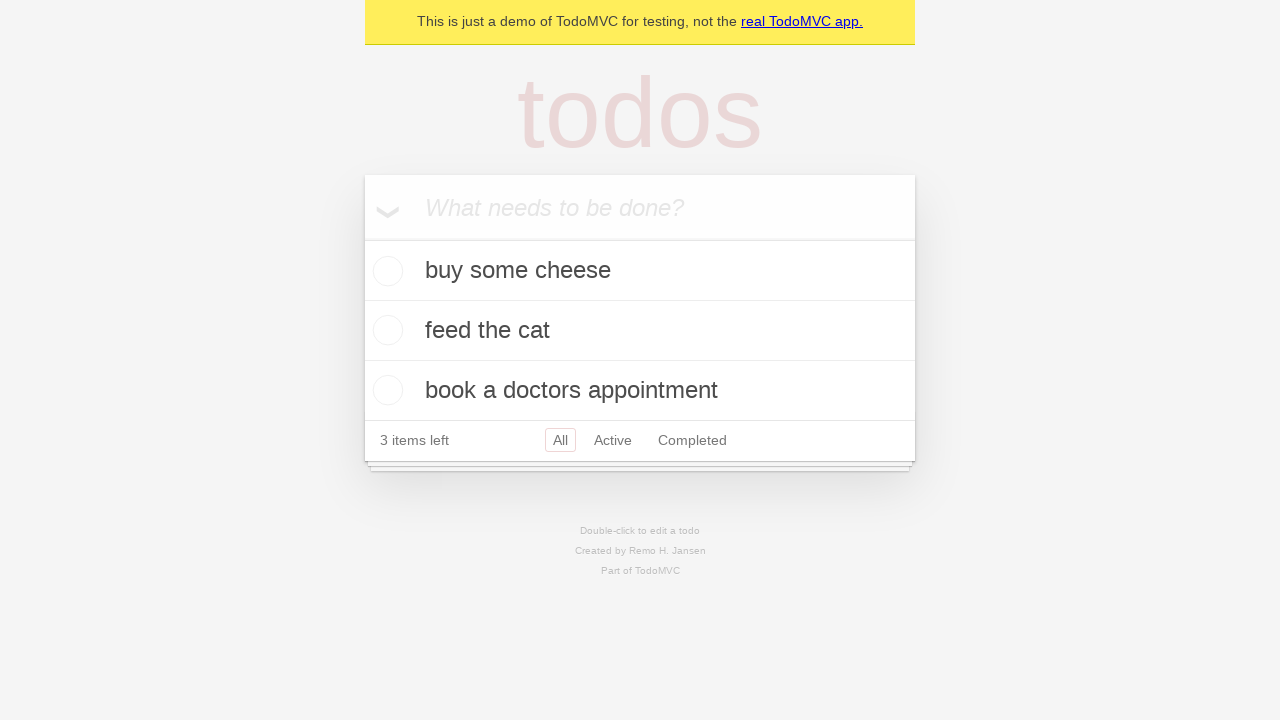

Checked first todo as completed at (385, 271) on .todo-list li .toggle >> nth=0
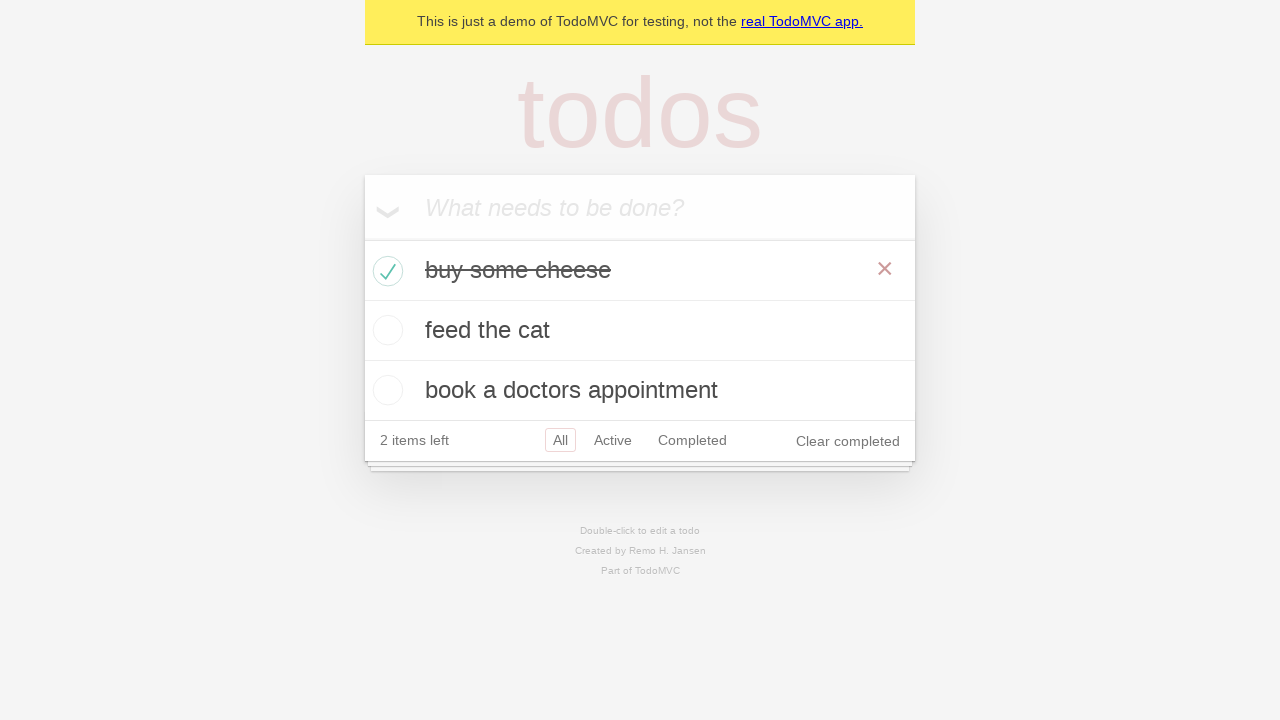

Clicked clear completed button to remove completed item at (848, 441) on .clear-completed
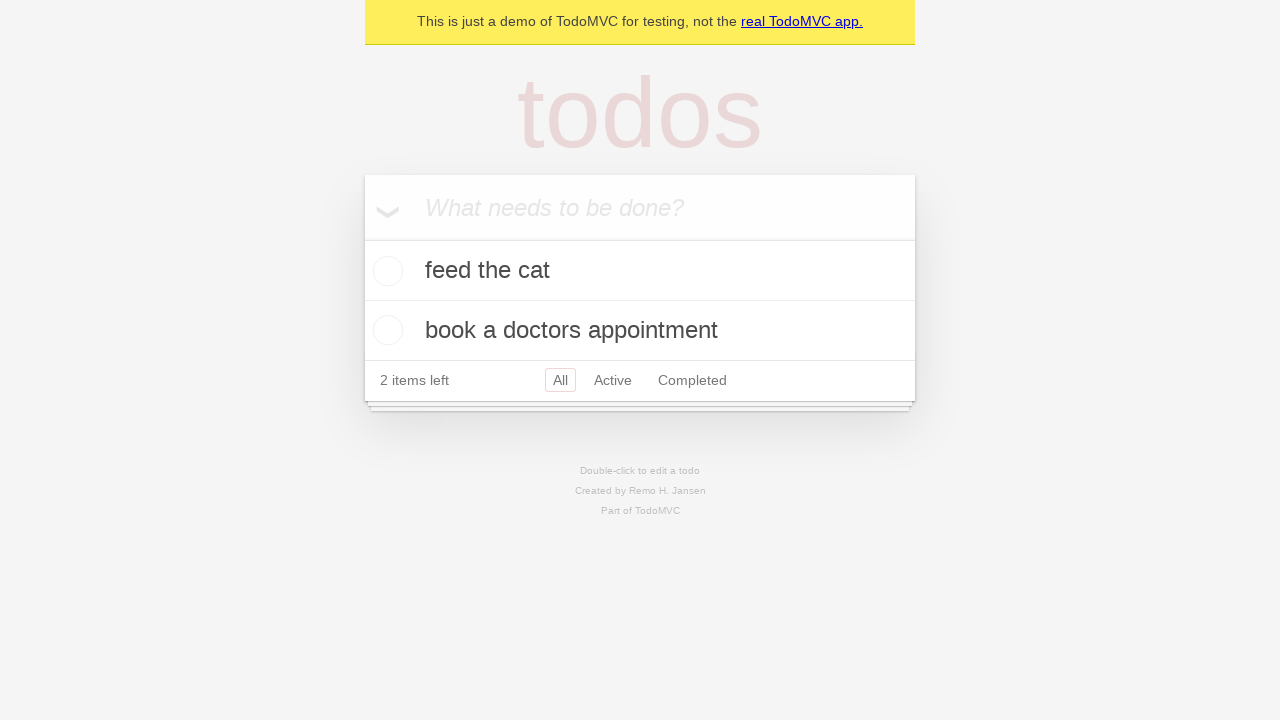

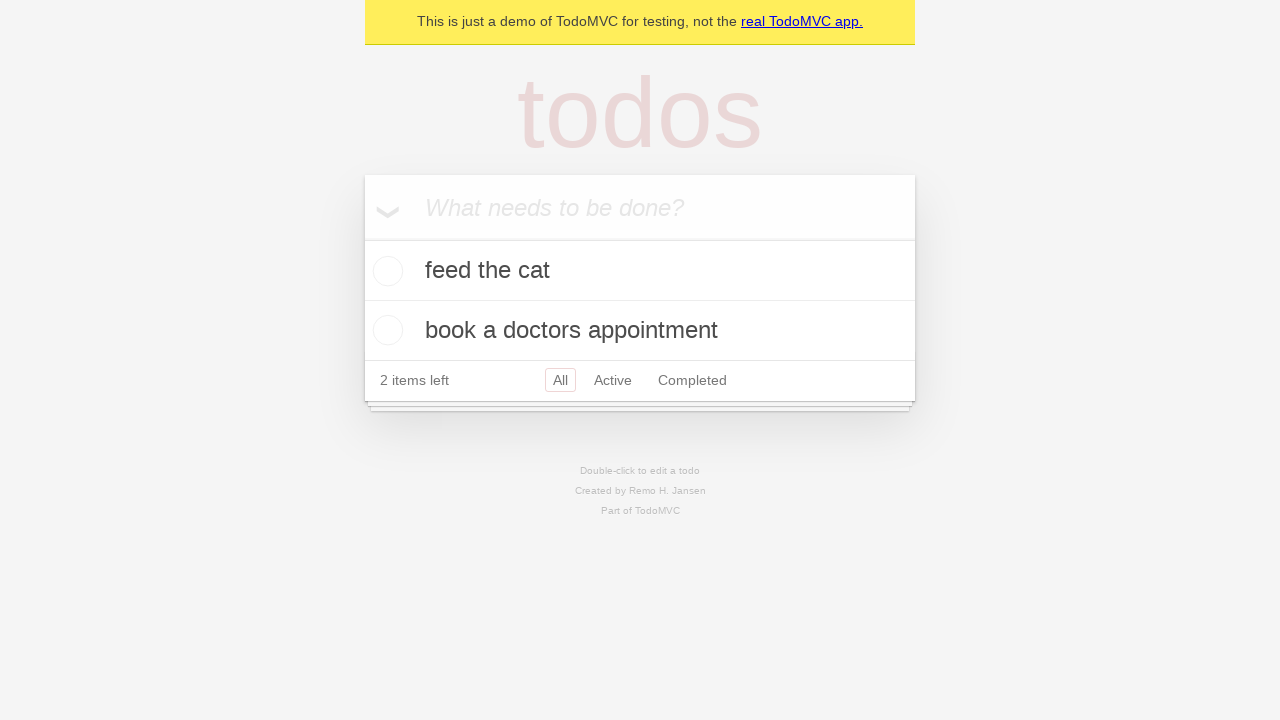